Navigates to a Stepik lesson page, fills in a textarea with an answer, and submits the response

Starting URL: https://stepik.org/lesson/25969/step/12

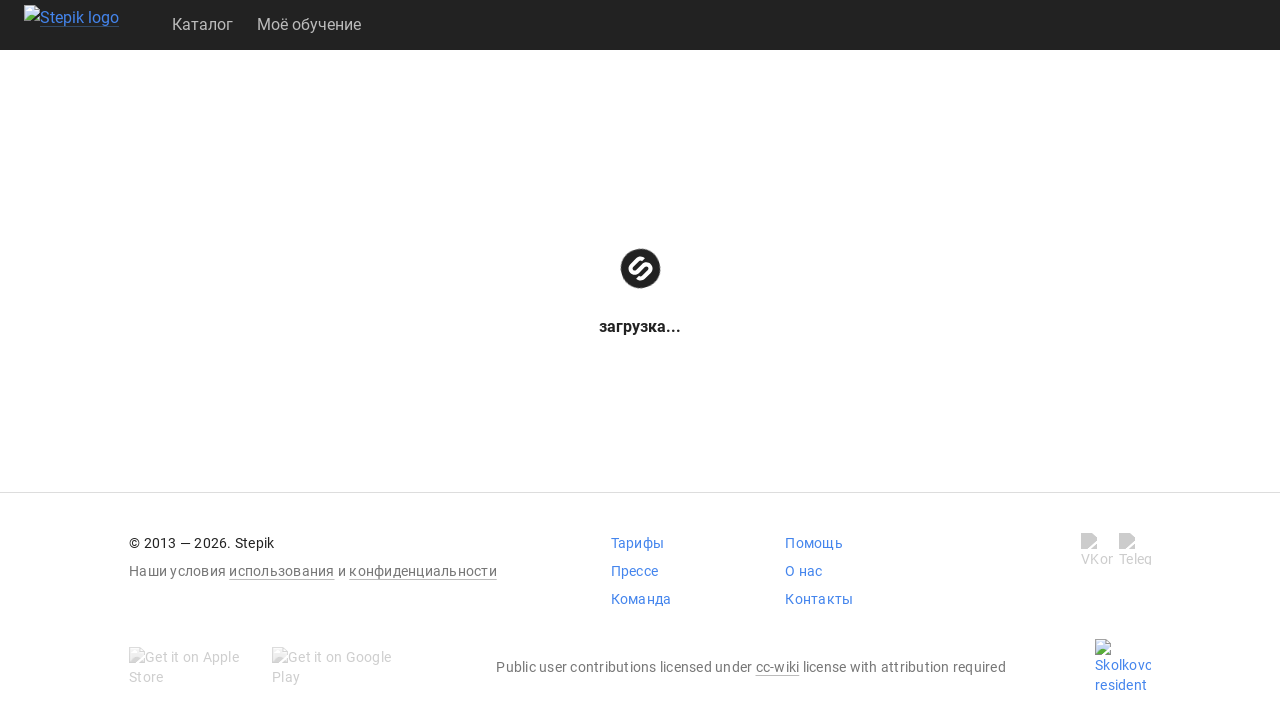

Waited for textarea to load on Stepik lesson page
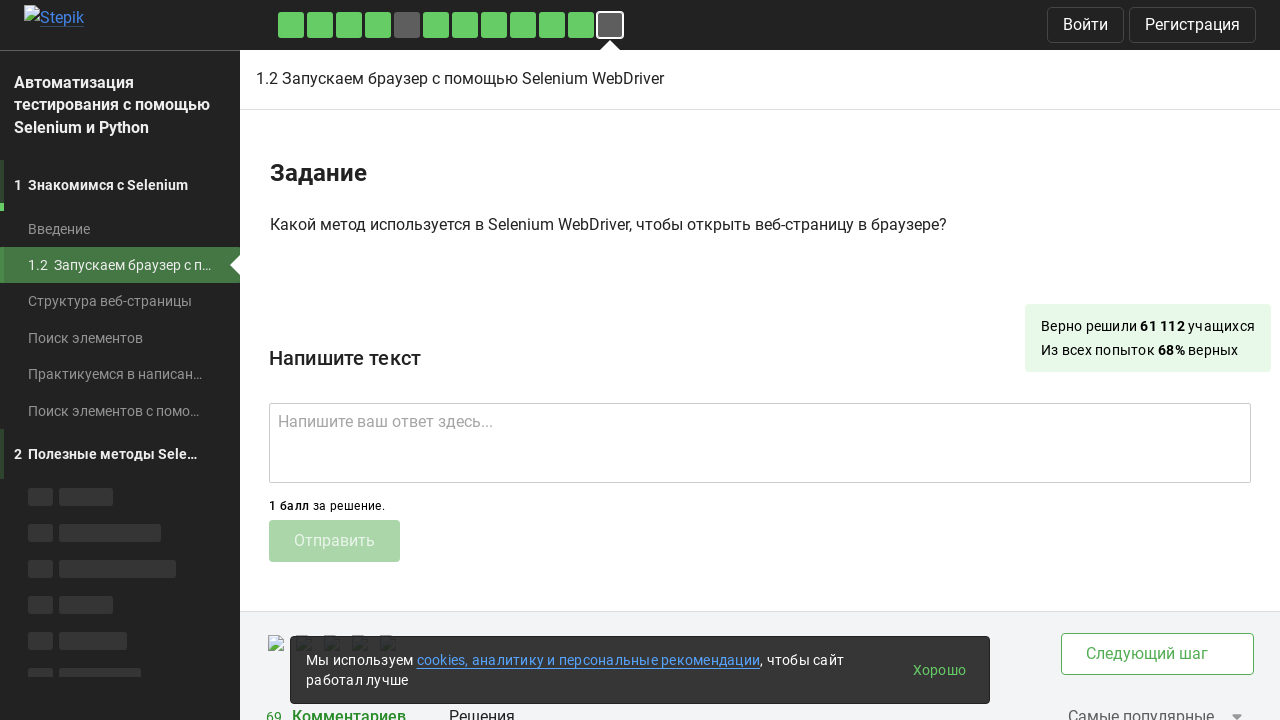

Filled textarea with answer 'get()' on .textarea
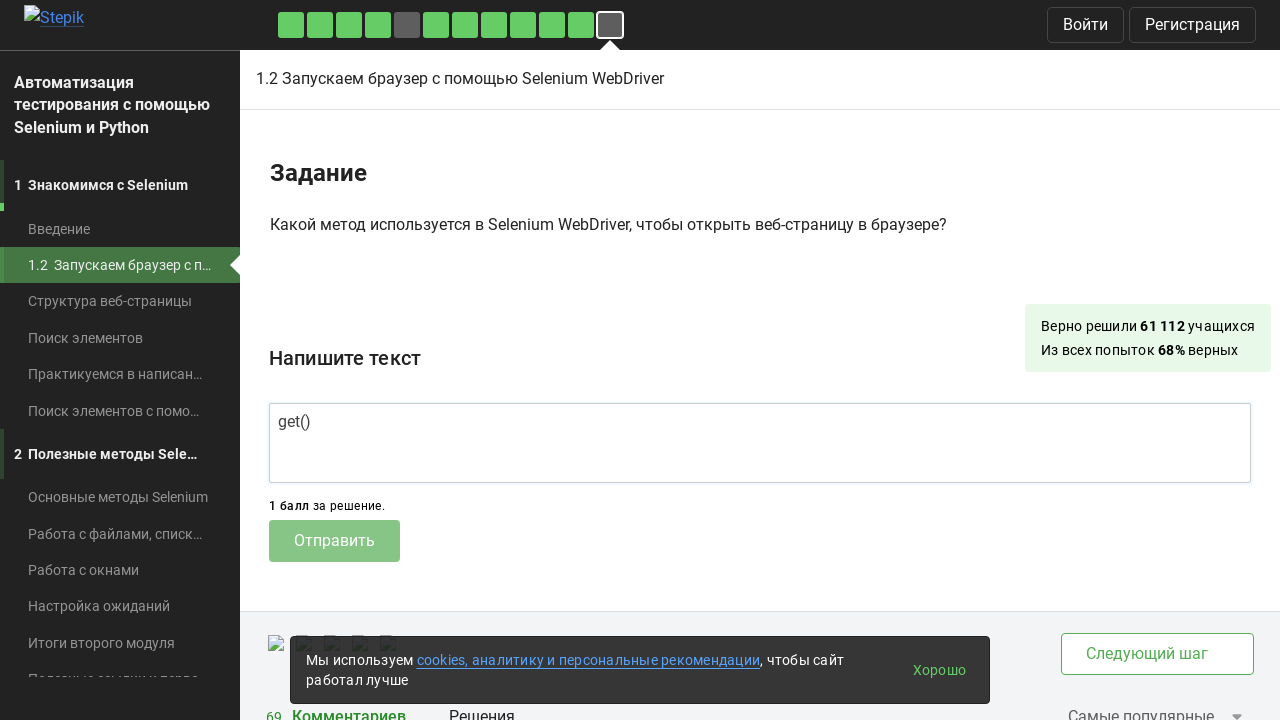

Clicked submit button to submit the lesson response at (334, 541) on .submit-submission
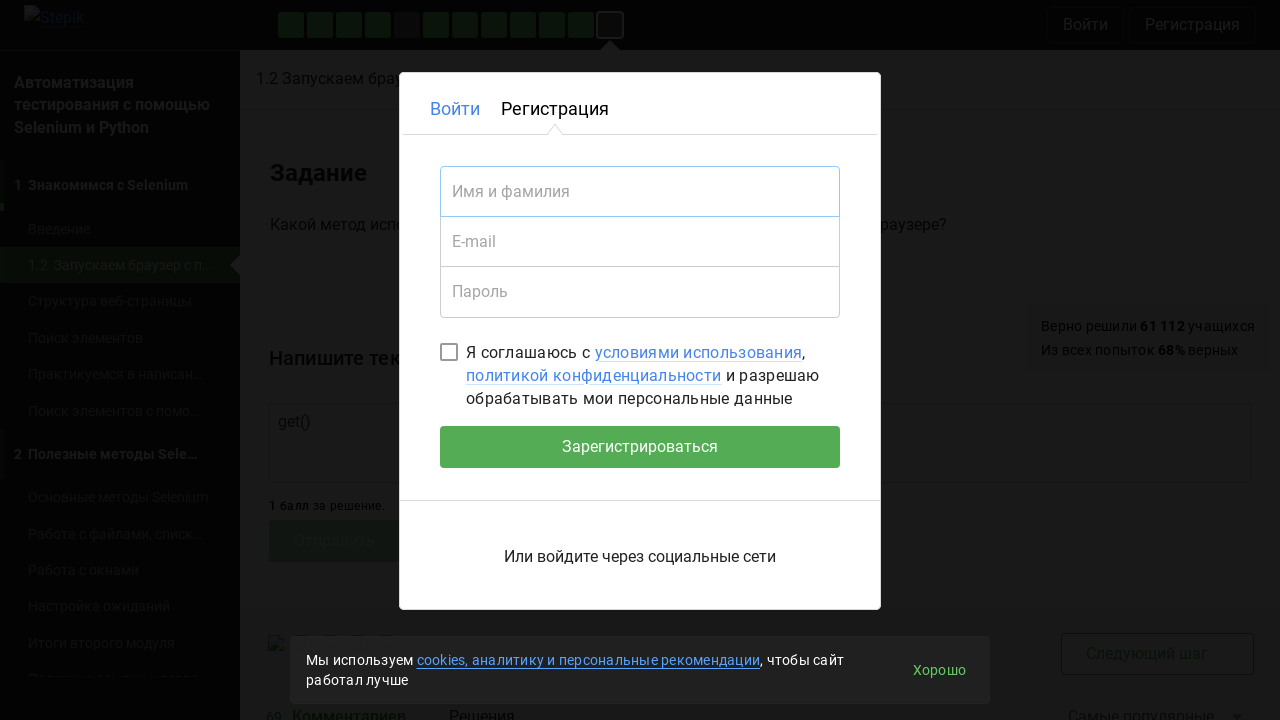

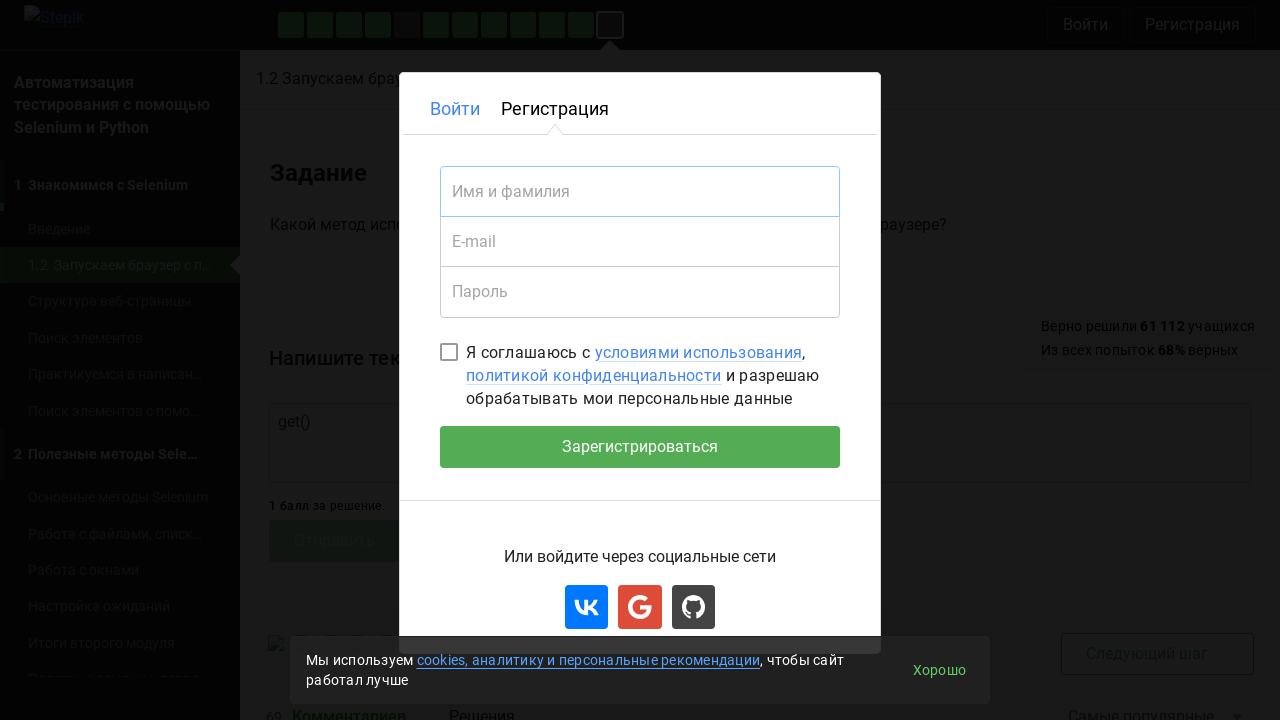